Tests editing a todo item by double-clicking and changing its text

Starting URL: https://demo.playwright.dev/todomvc

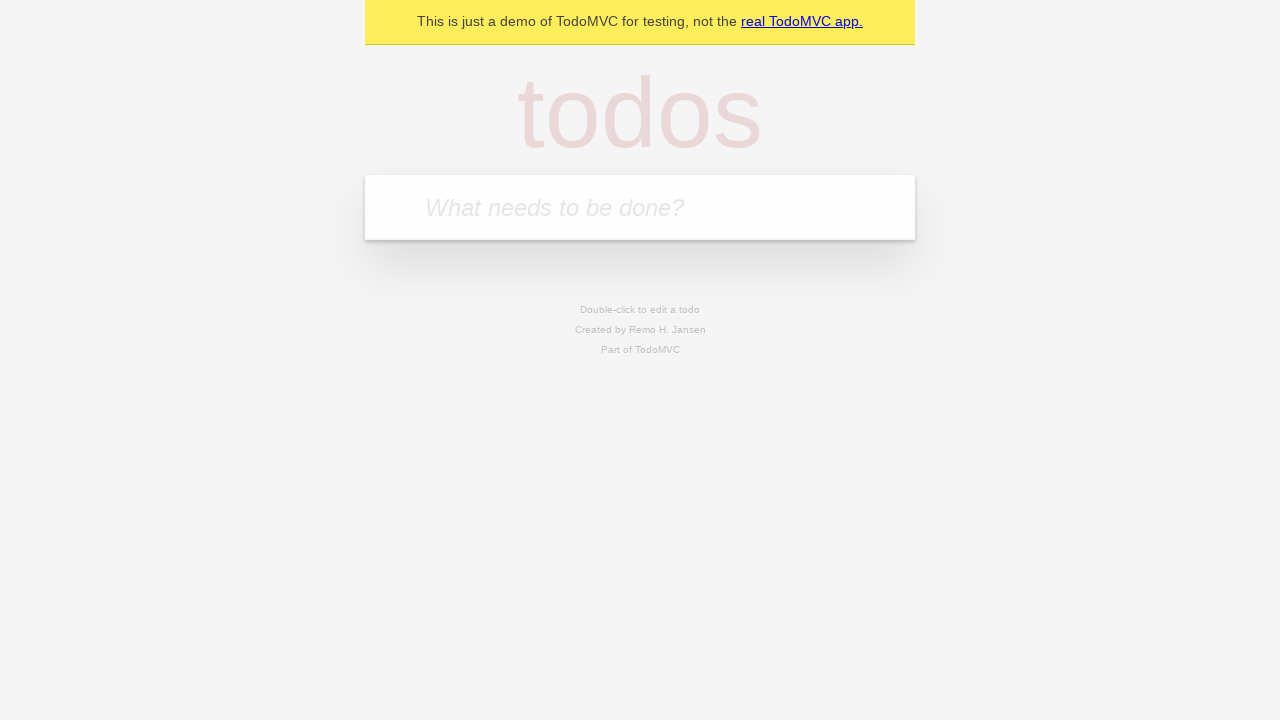

Filled new todo input with 'buy some cheese' on .new-todo
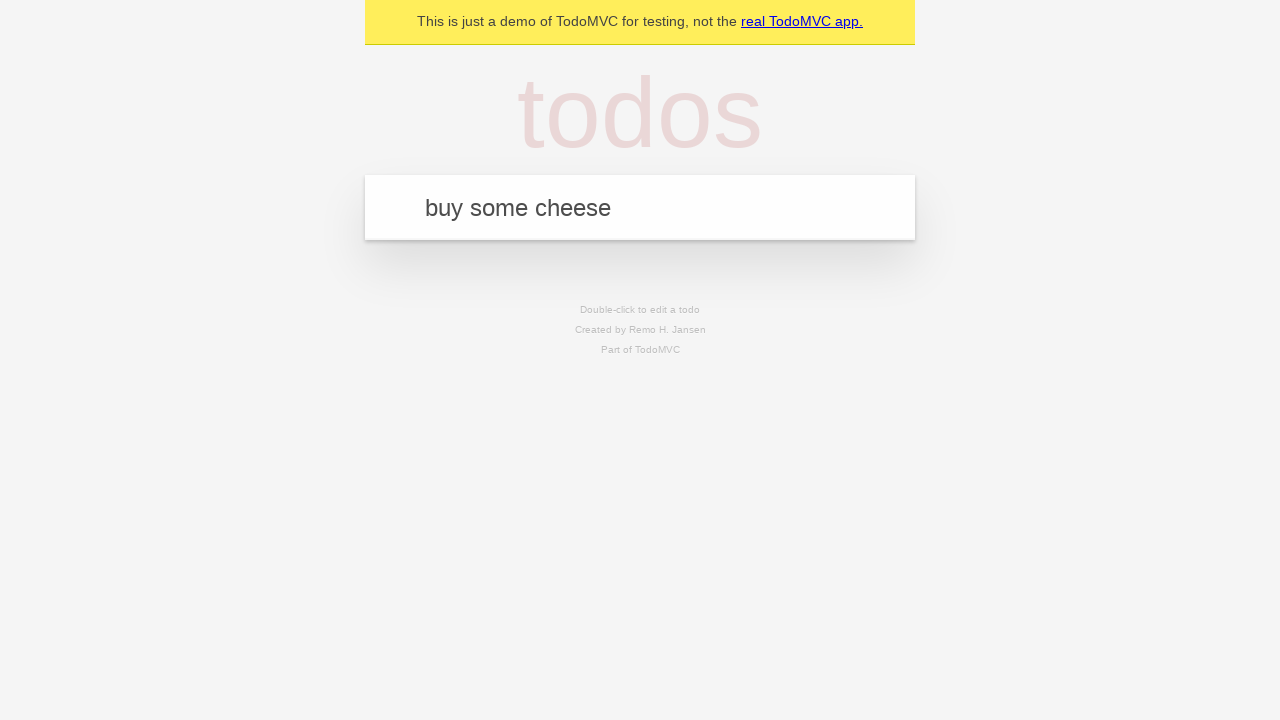

Pressed Enter to create first todo item on .new-todo
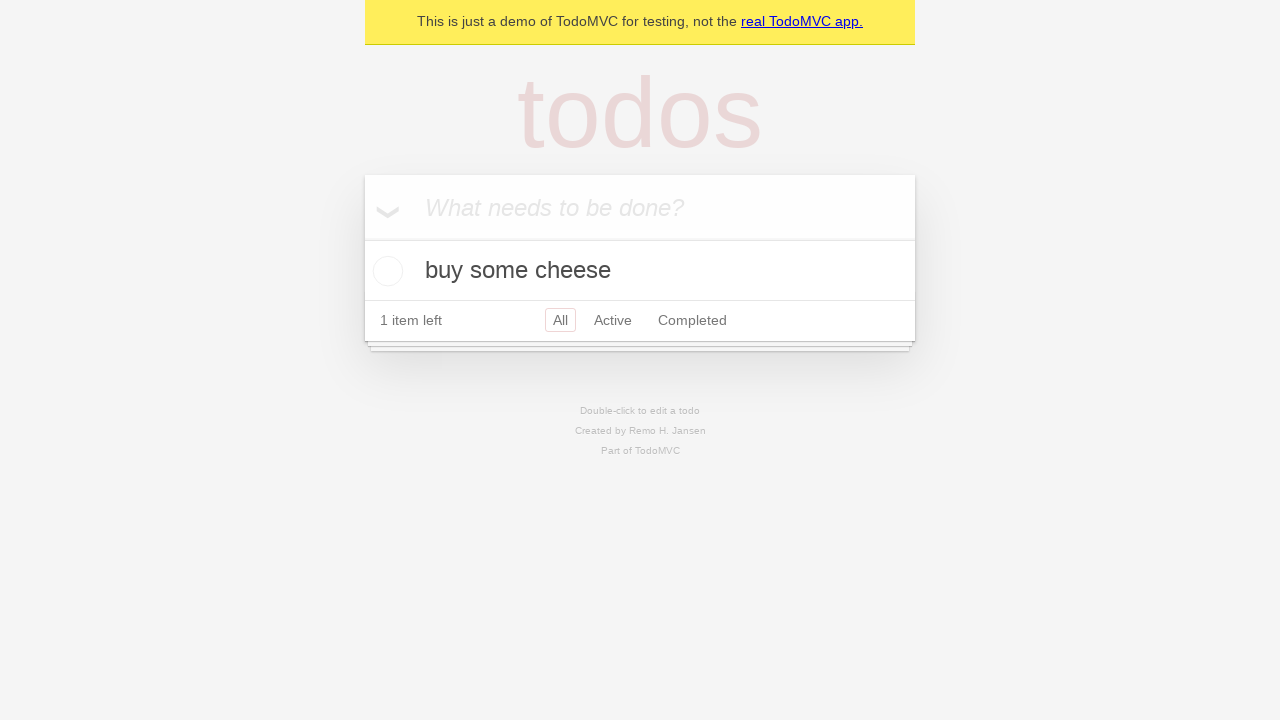

Filled new todo input with 'feed the cat' on .new-todo
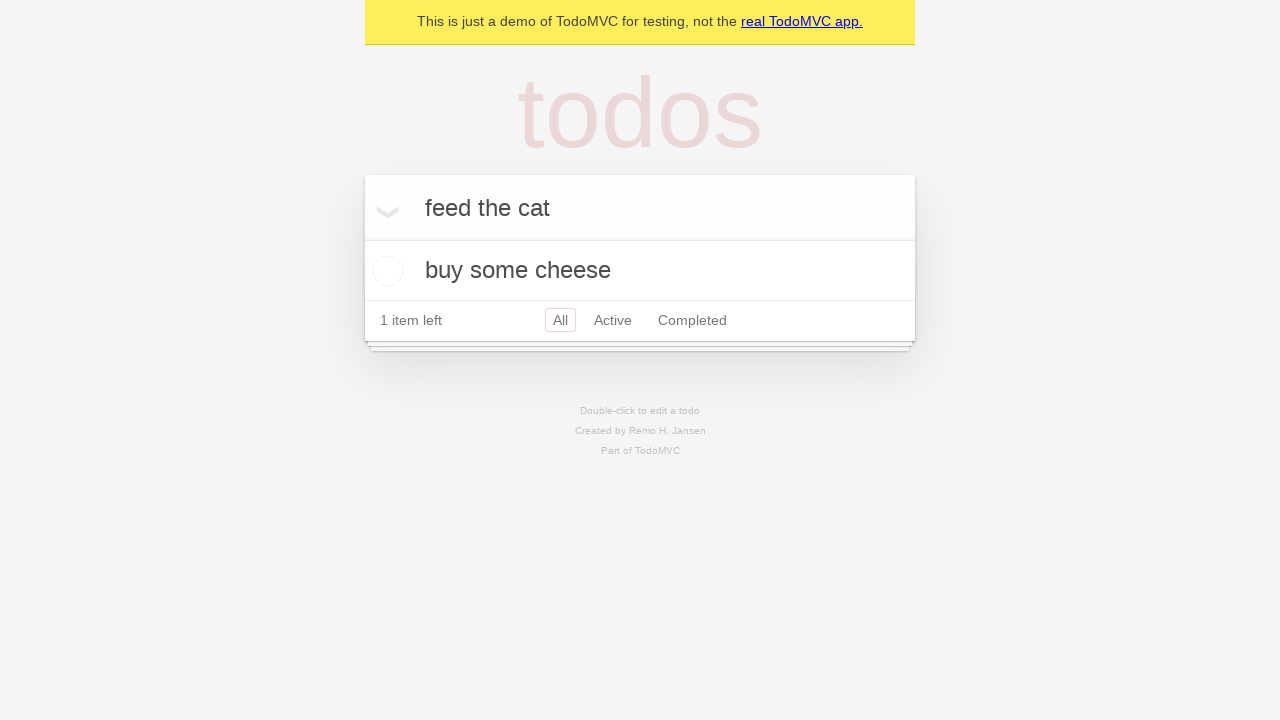

Pressed Enter to create second todo item on .new-todo
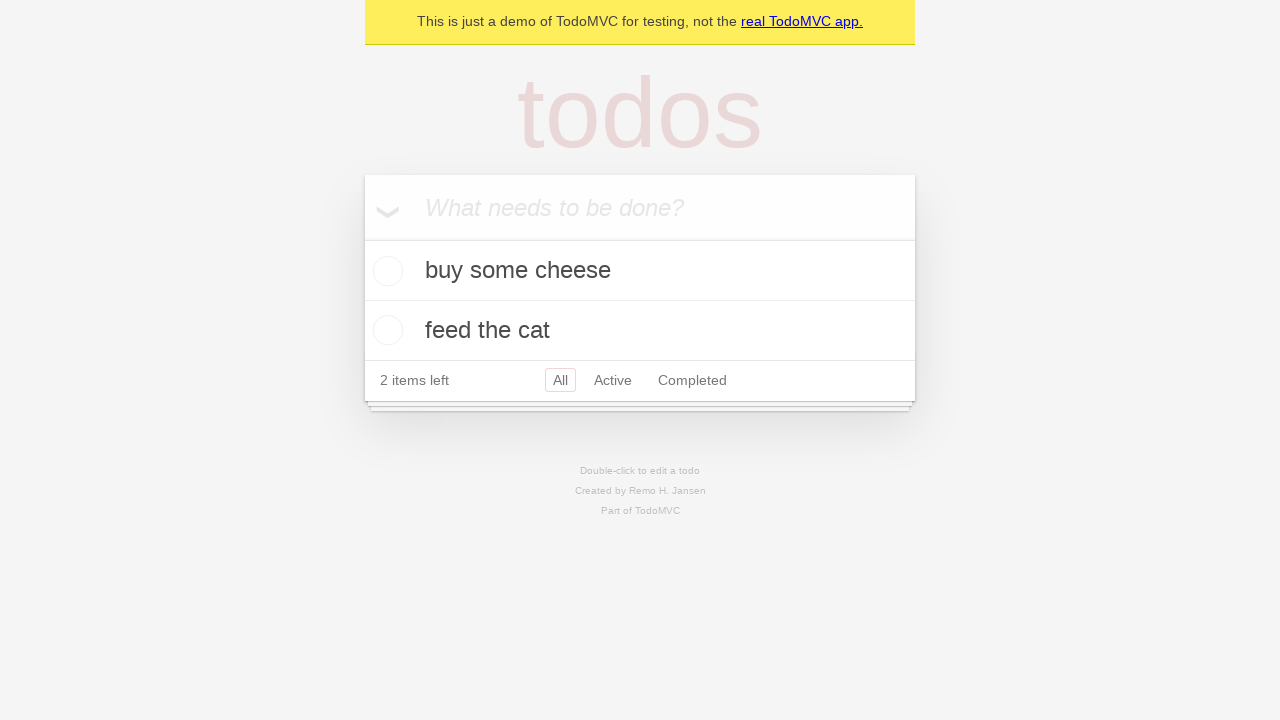

Filled new todo input with 'book a doctors appointment' on .new-todo
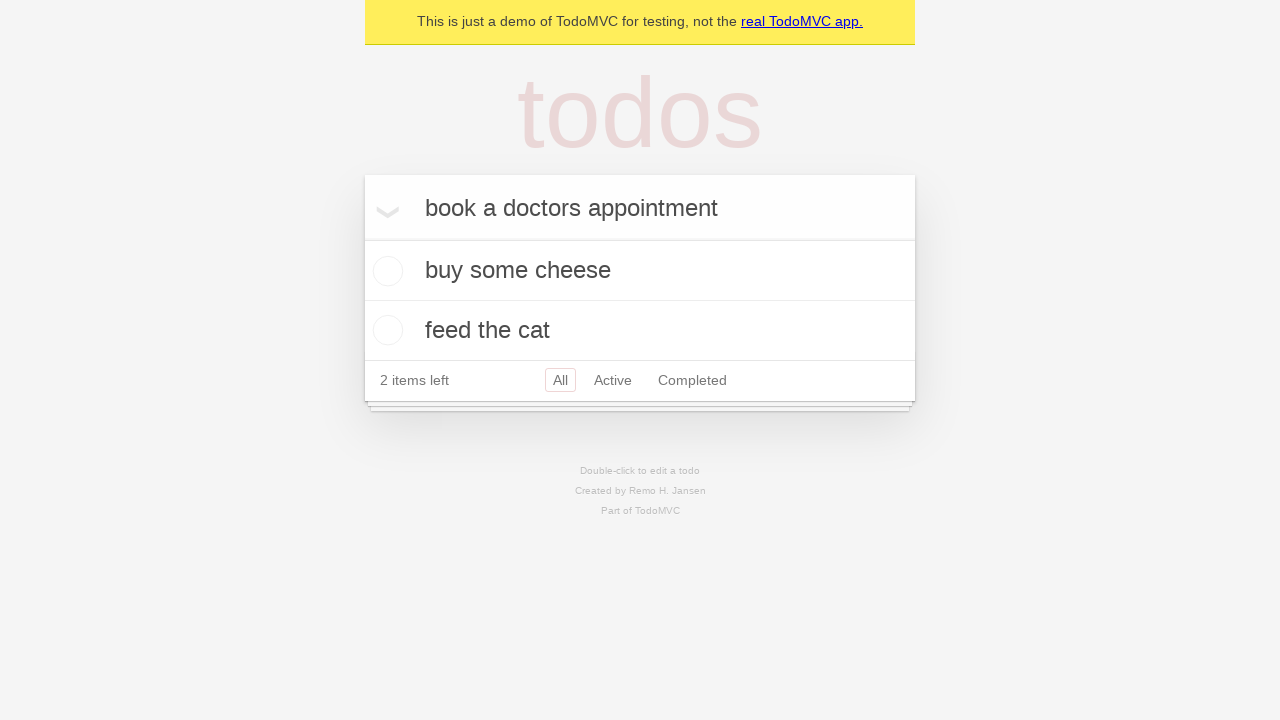

Pressed Enter to create third todo item on .new-todo
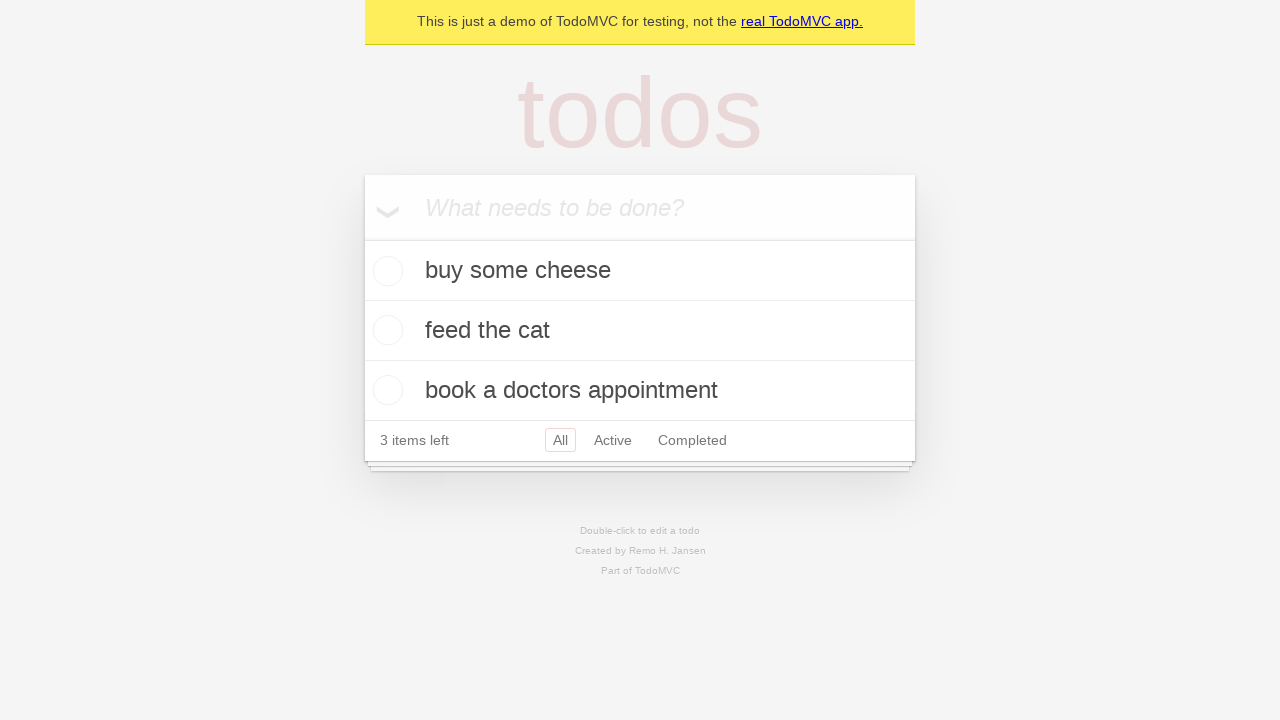

Waited for all three todo items to load
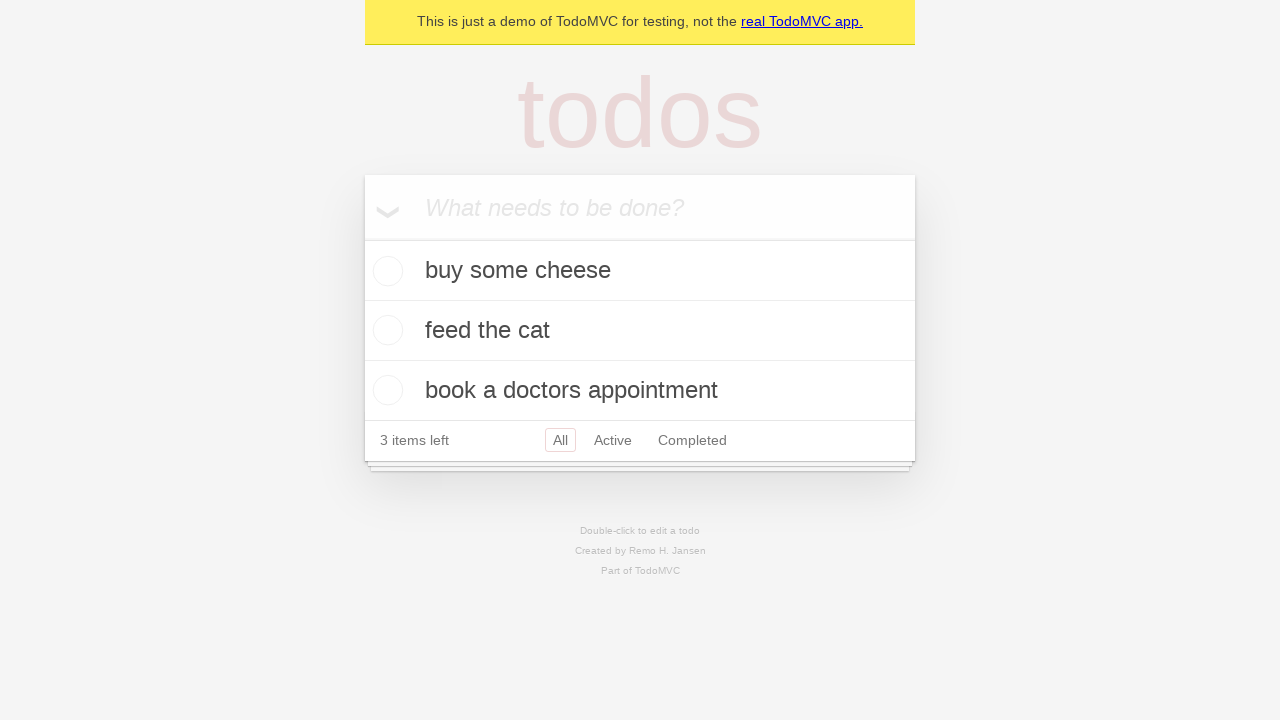

Double-clicked second todo item to enter edit mode at (640, 331) on .todo-list li >> nth=1
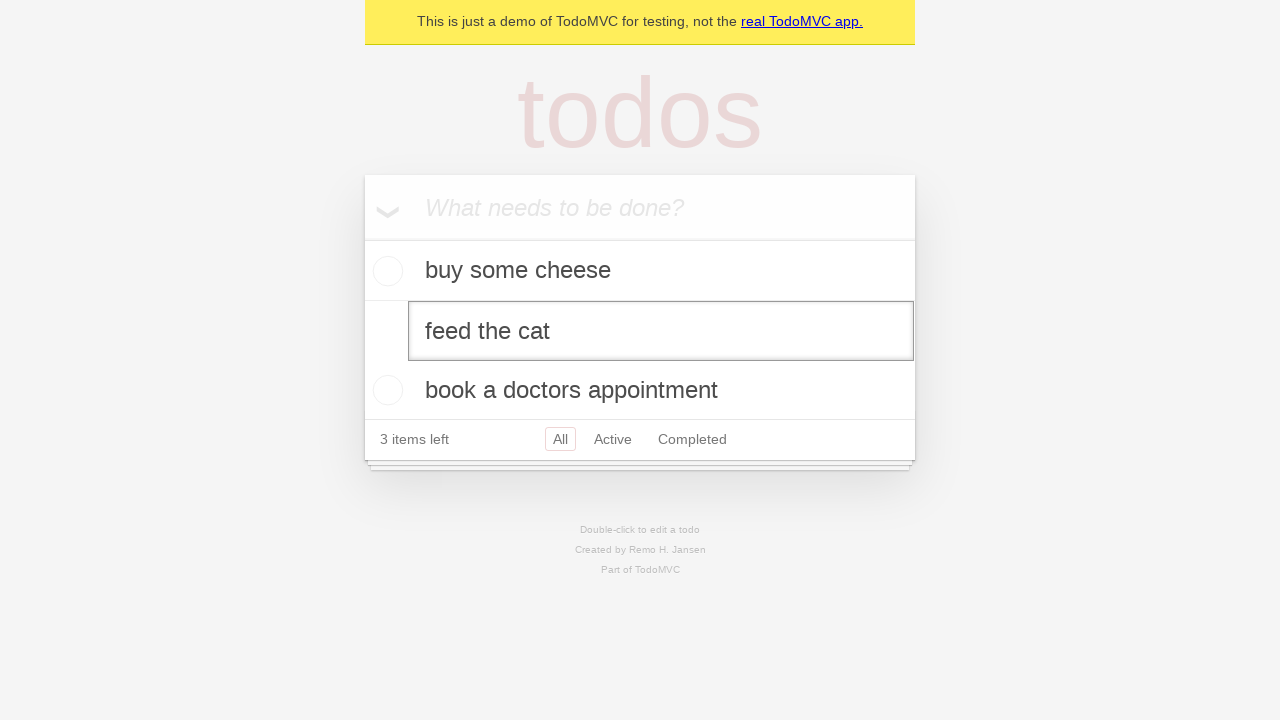

Filled edit field with new text 'buy some sausages' on .todo-list li >> nth=1 >> .edit
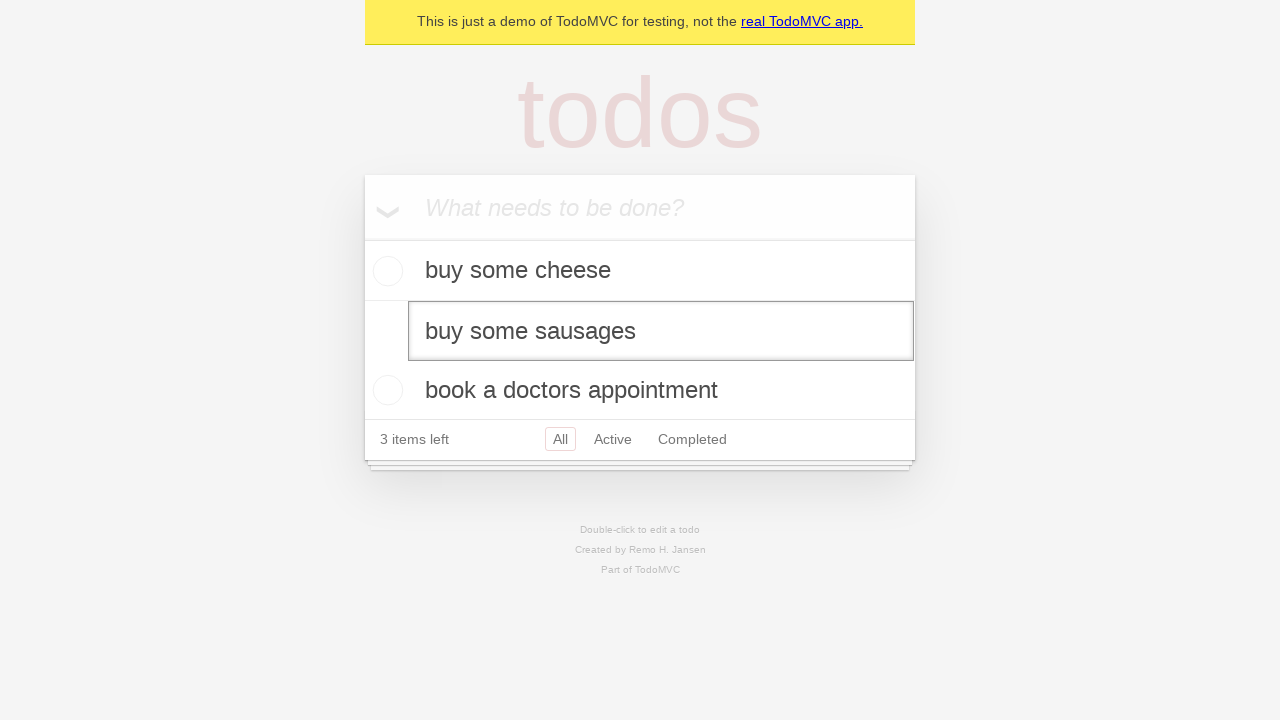

Pressed Enter to save edited todo item on .todo-list li >> nth=1 >> .edit
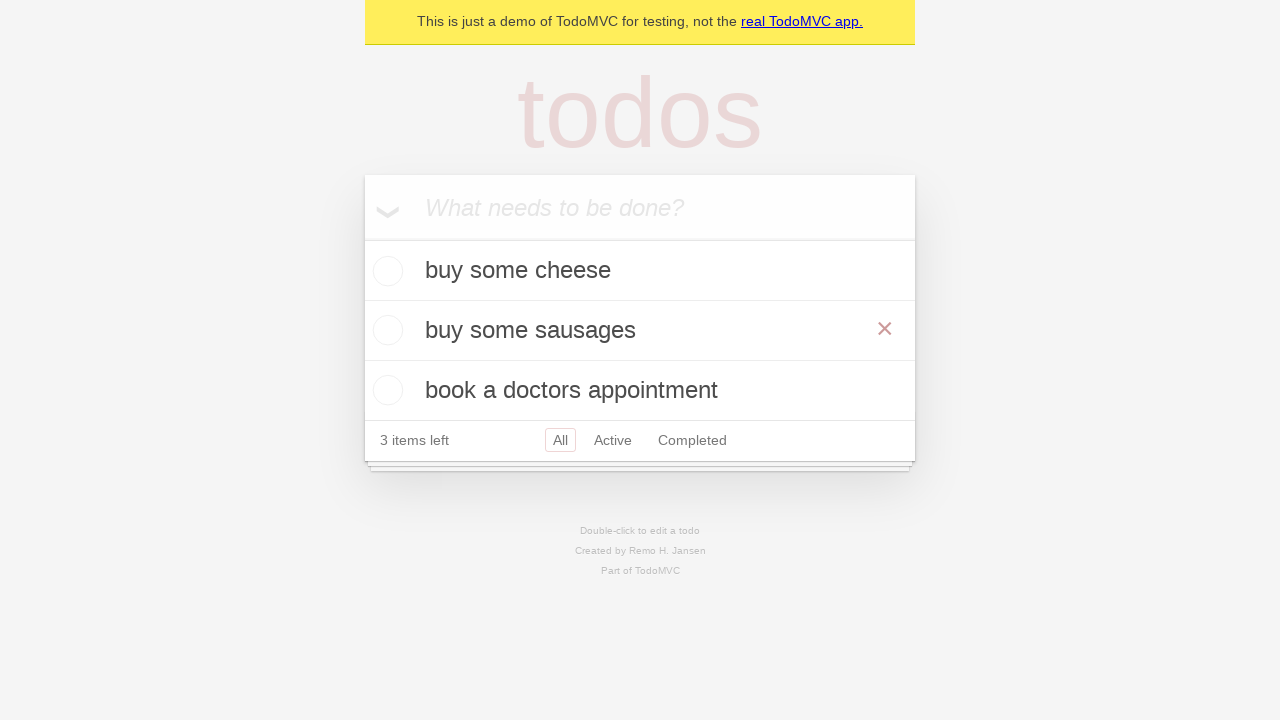

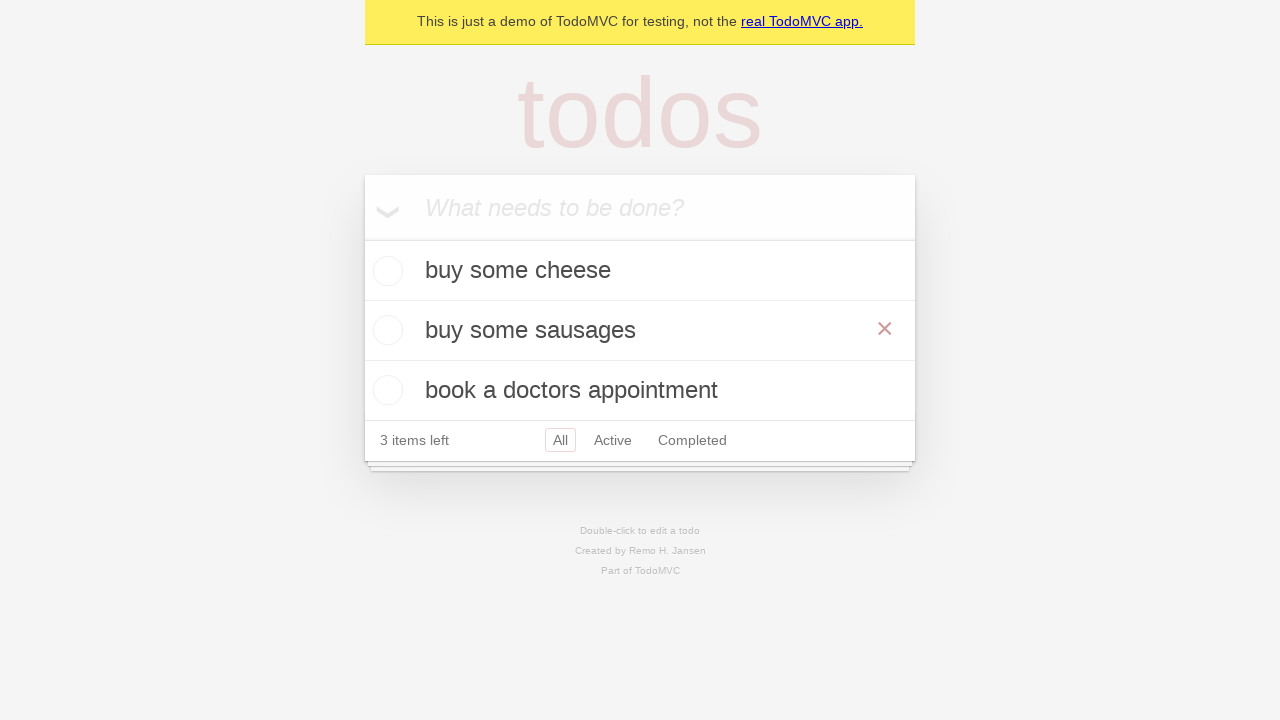